Tests that clicking Enable then Disable button disables the input field again

Starting URL: https://the-internet.herokuapp.com/dynamic_controls

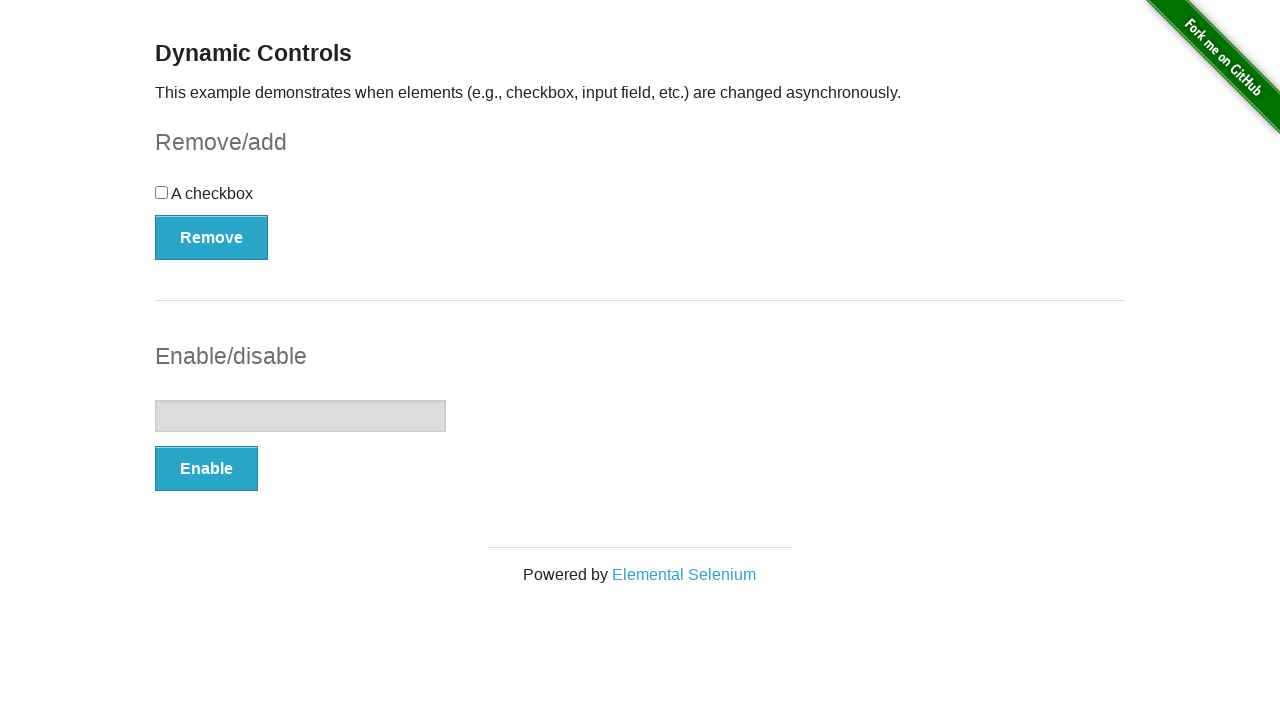

Clicked the Enable button at (206, 469) on button:has-text('Enable')
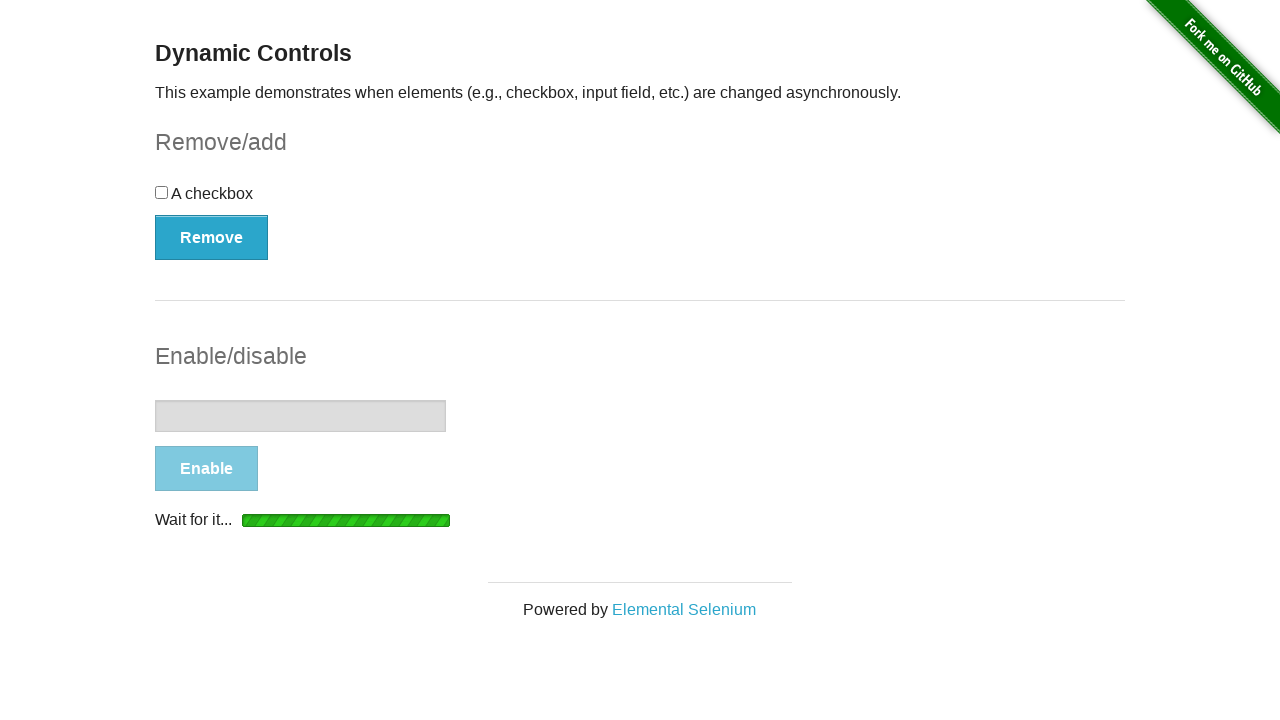

Enable operation completed and message displayed
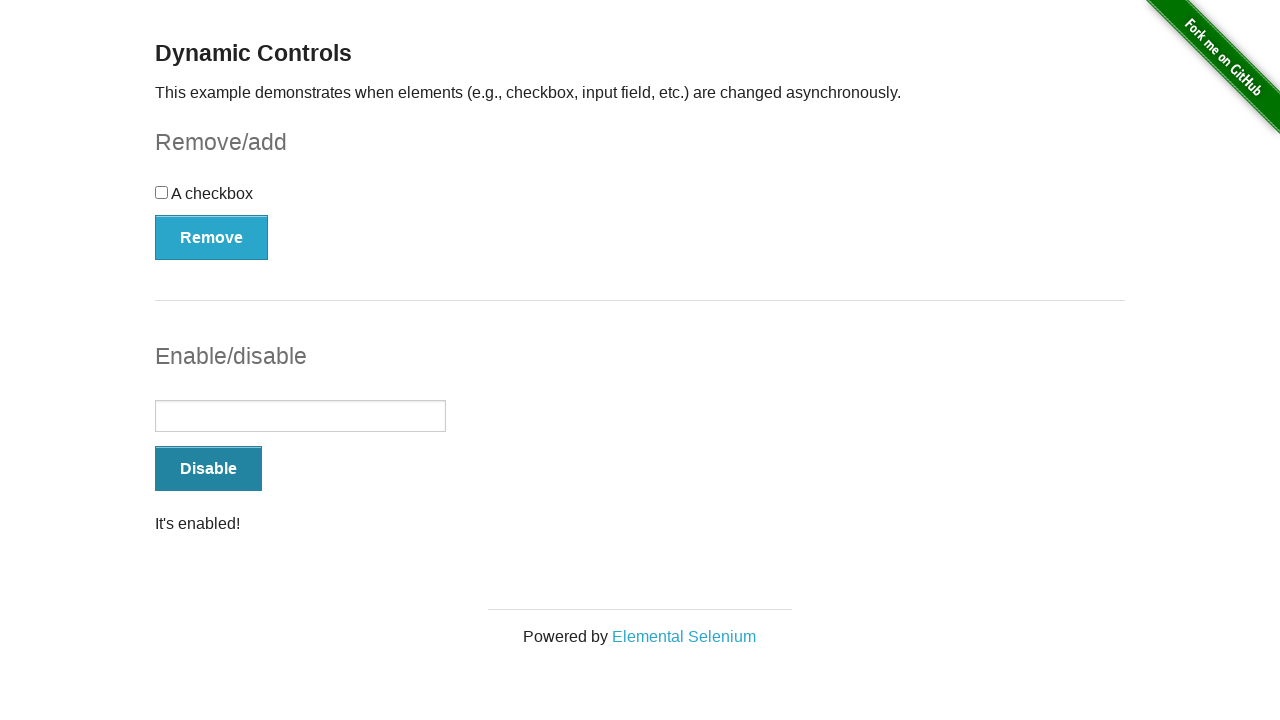

Clicked the Disable button at (208, 469) on button:has-text('Disable')
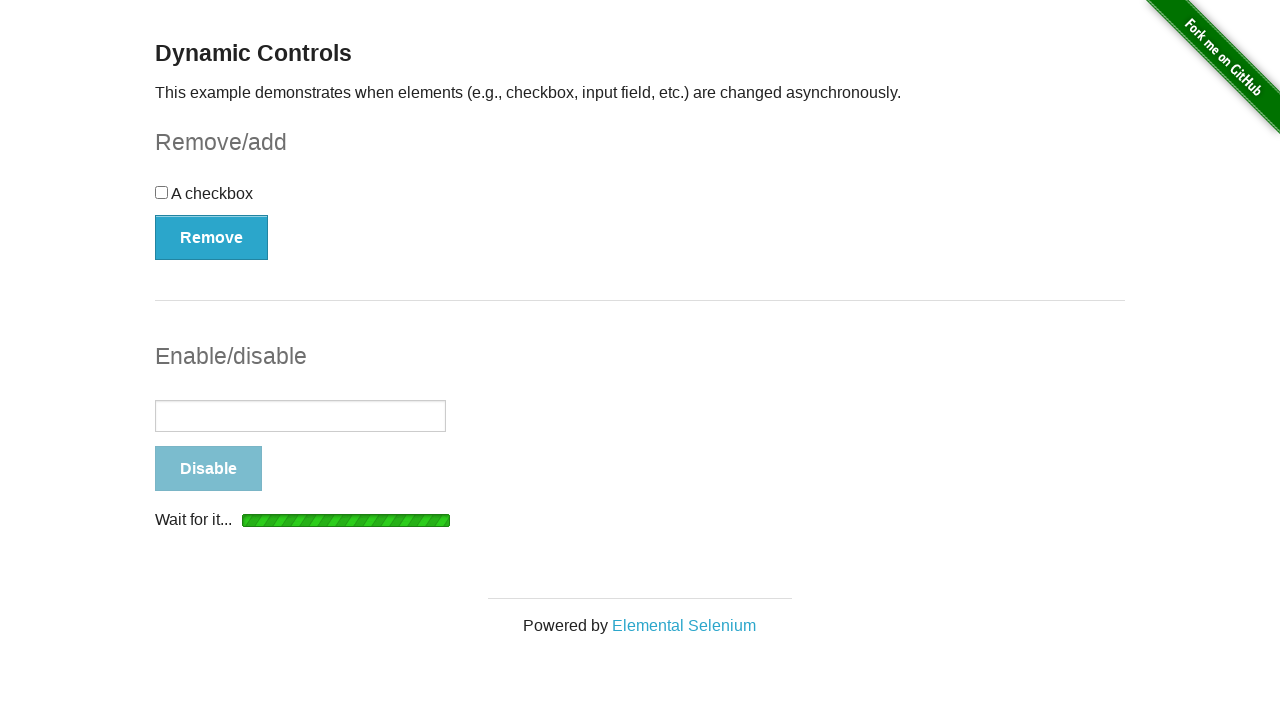

Disable operation completed and 'disabled' message displayed
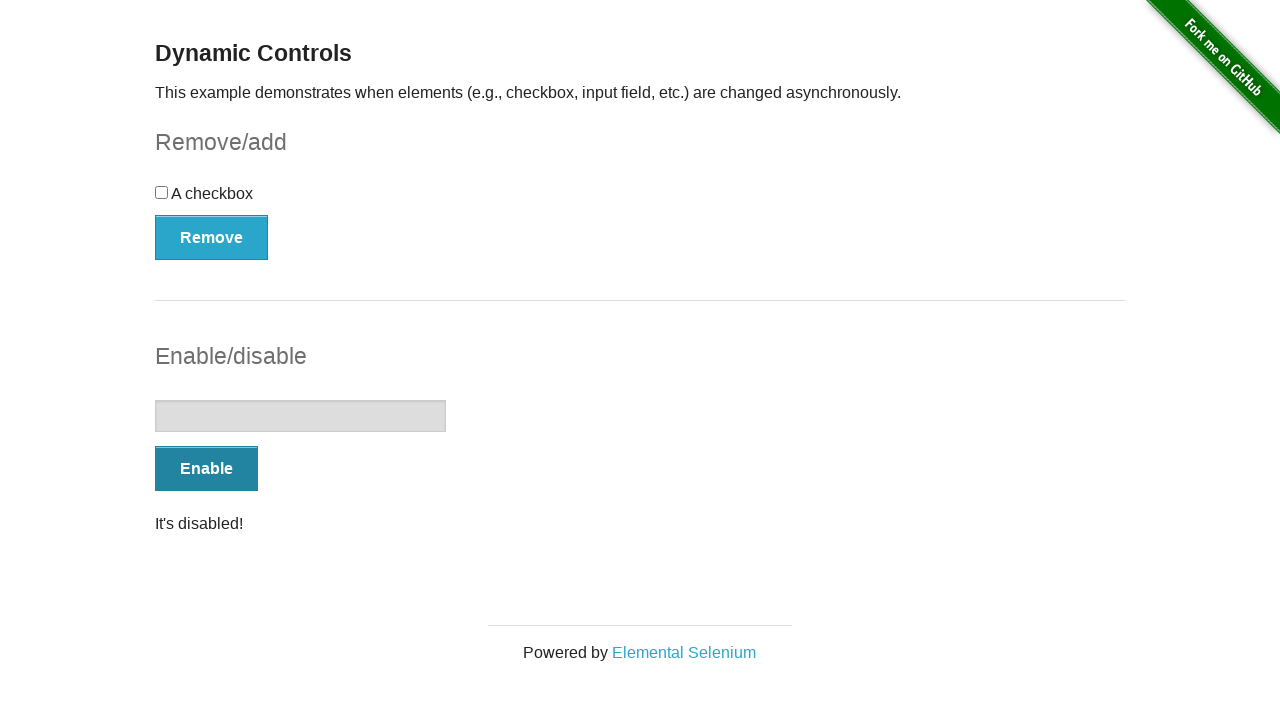

Located the input field
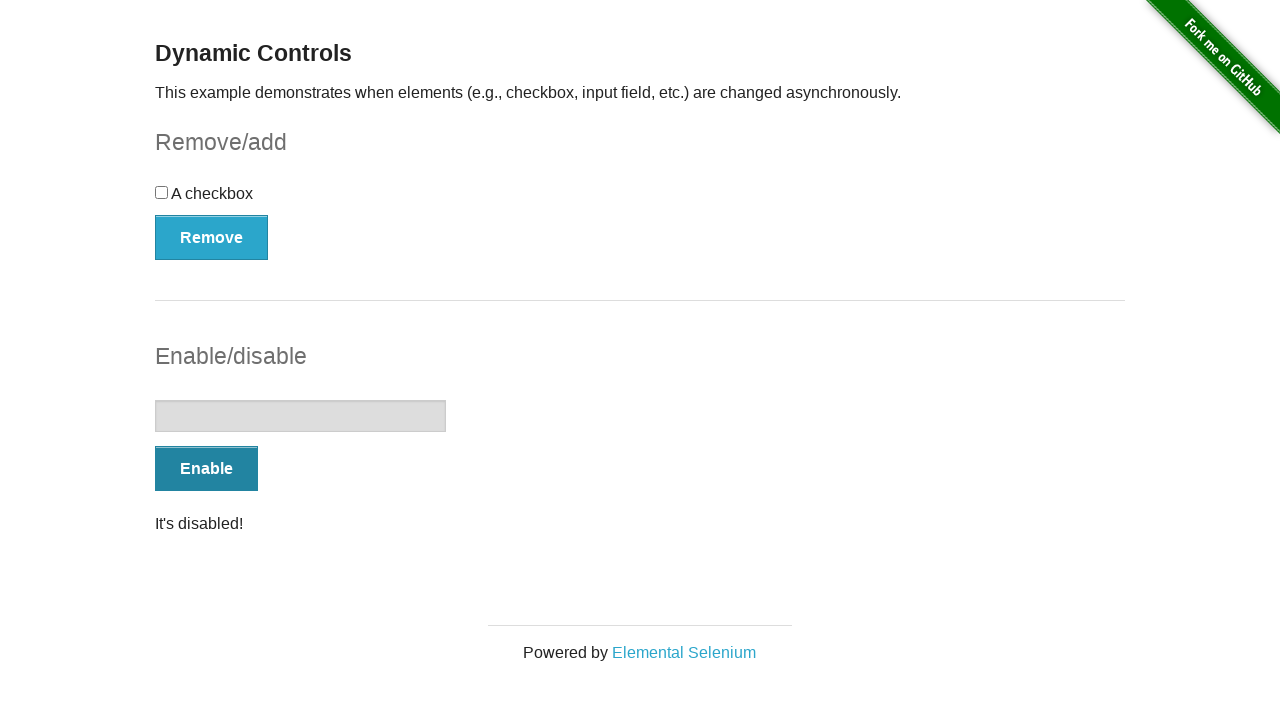

Verified that input field is disabled
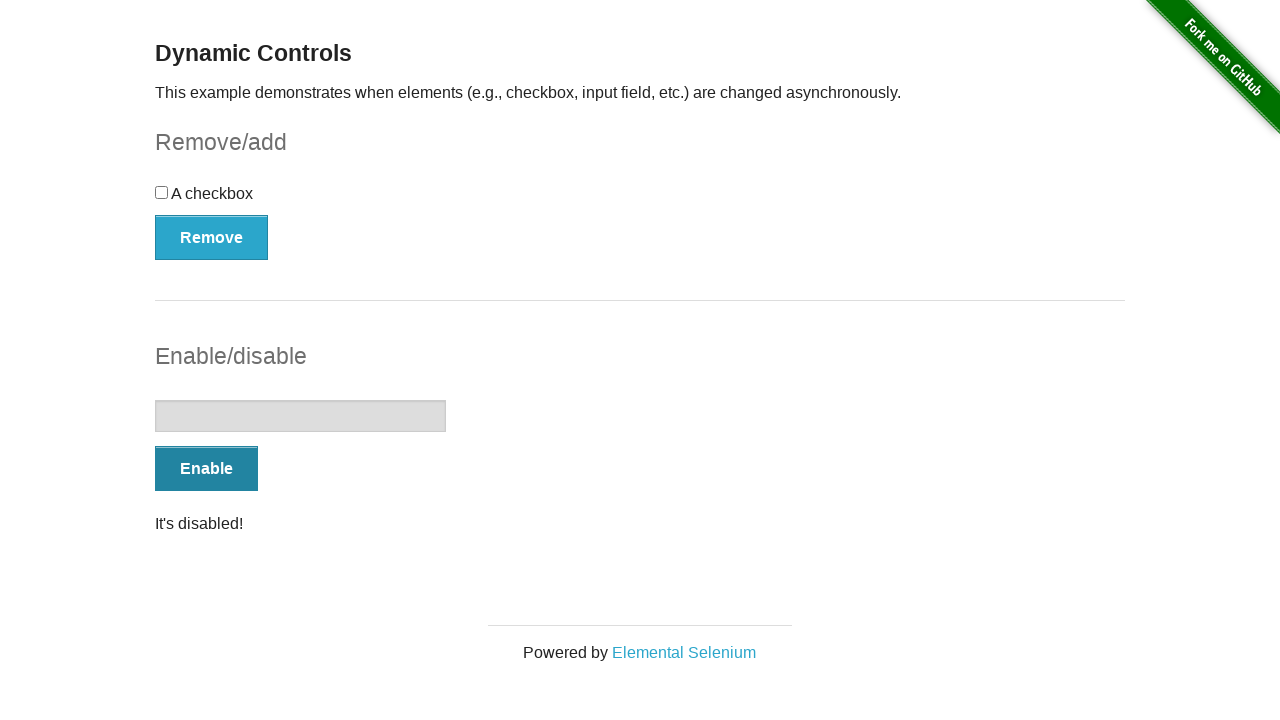

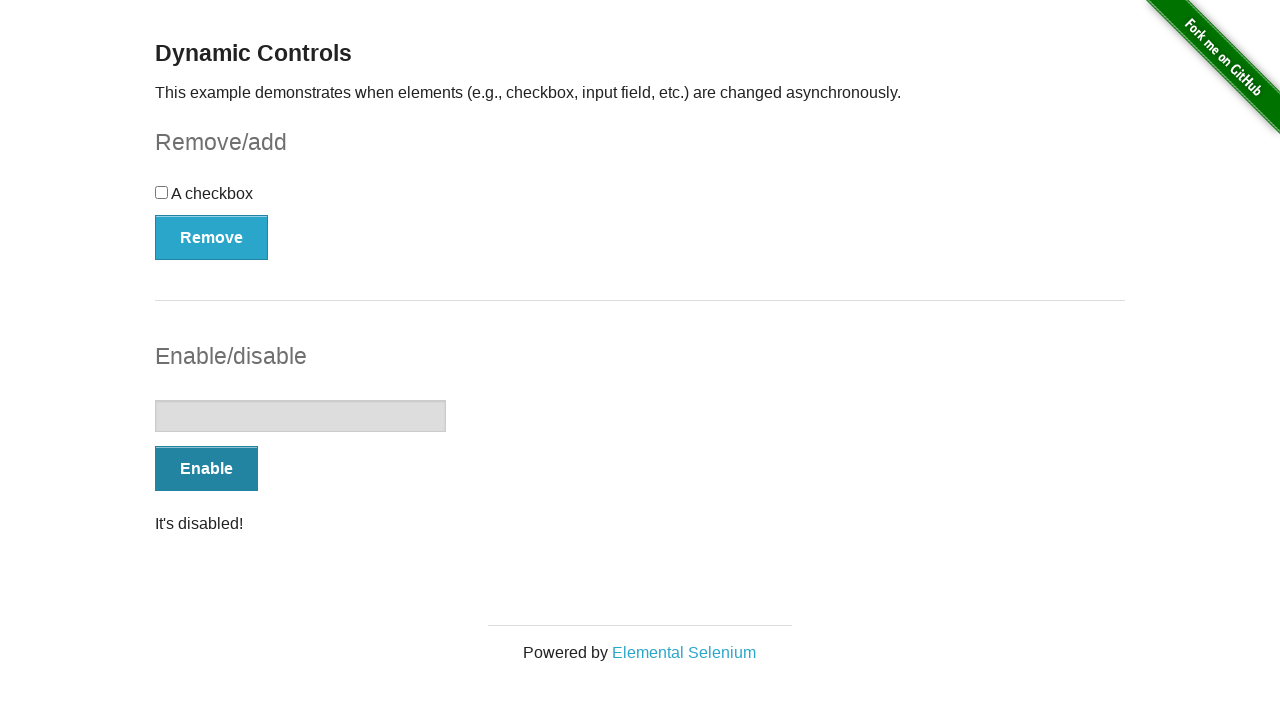